Tests window switching functionality by opening a new tab and navigating between windows

Starting URL: https://formy-project.herokuapp.com/switch-window

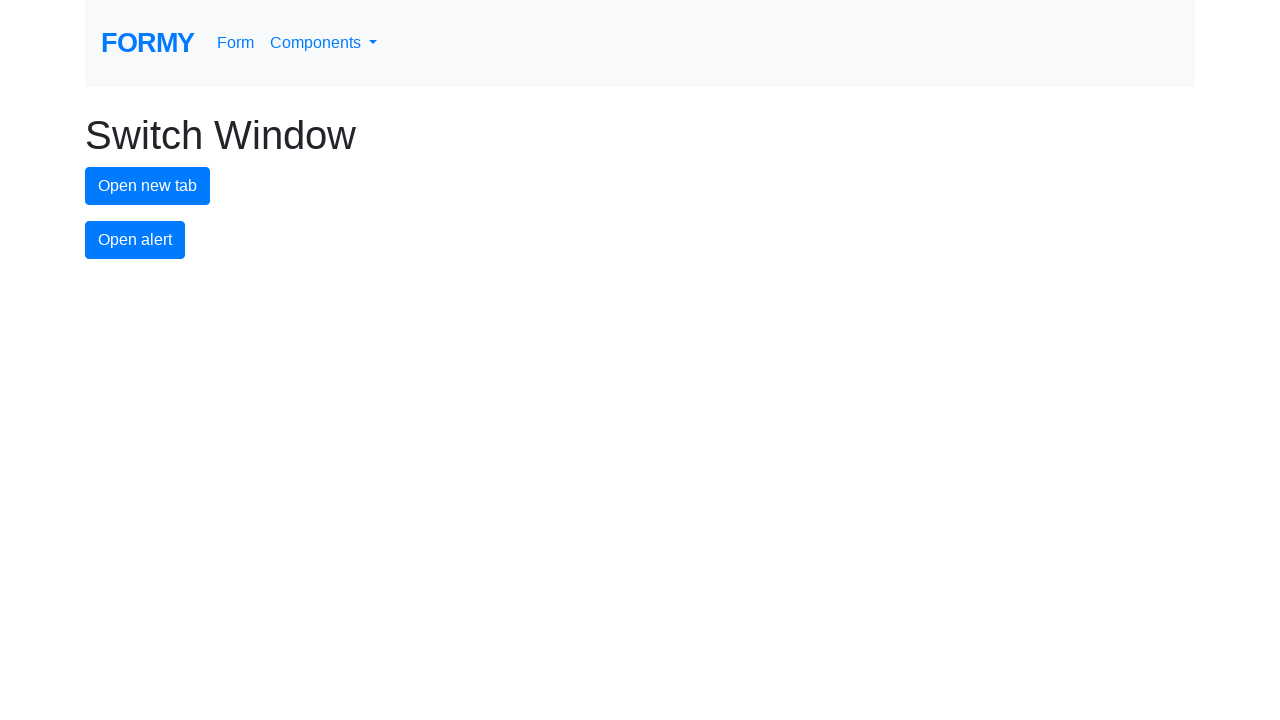

Clicked button to open new tab at (148, 186) on #new-tab-button
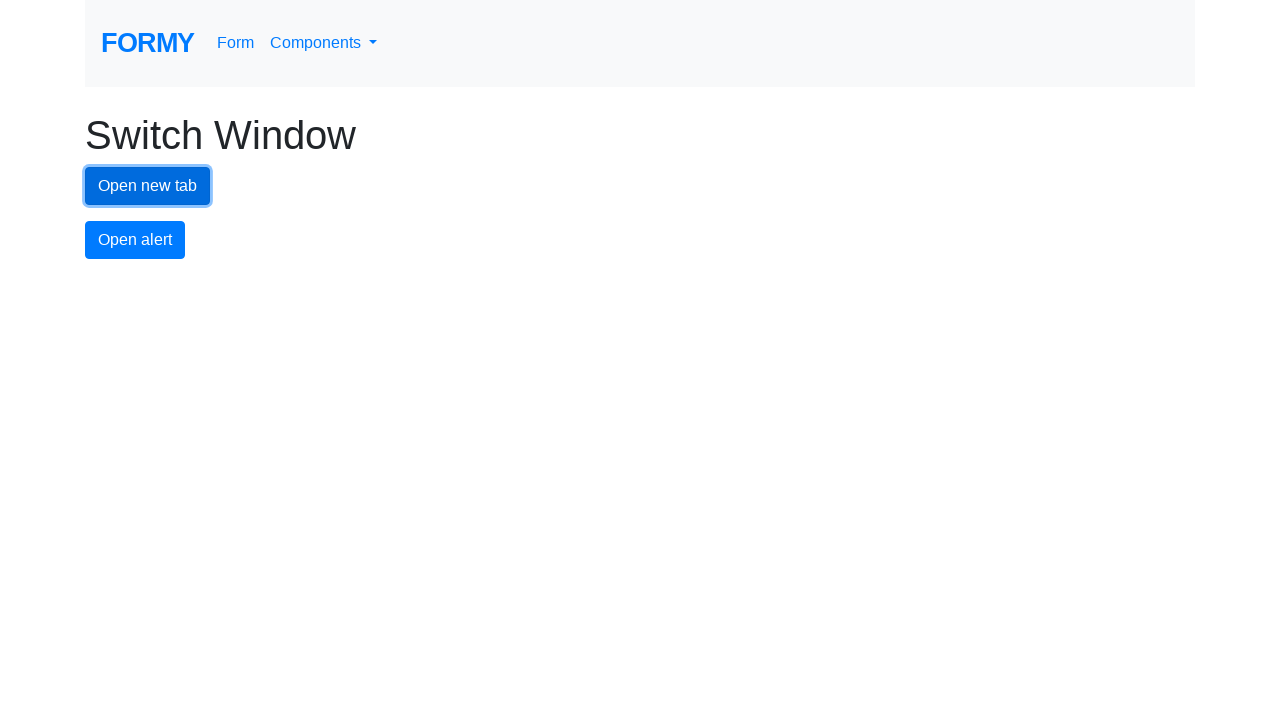

New tab opened and captured
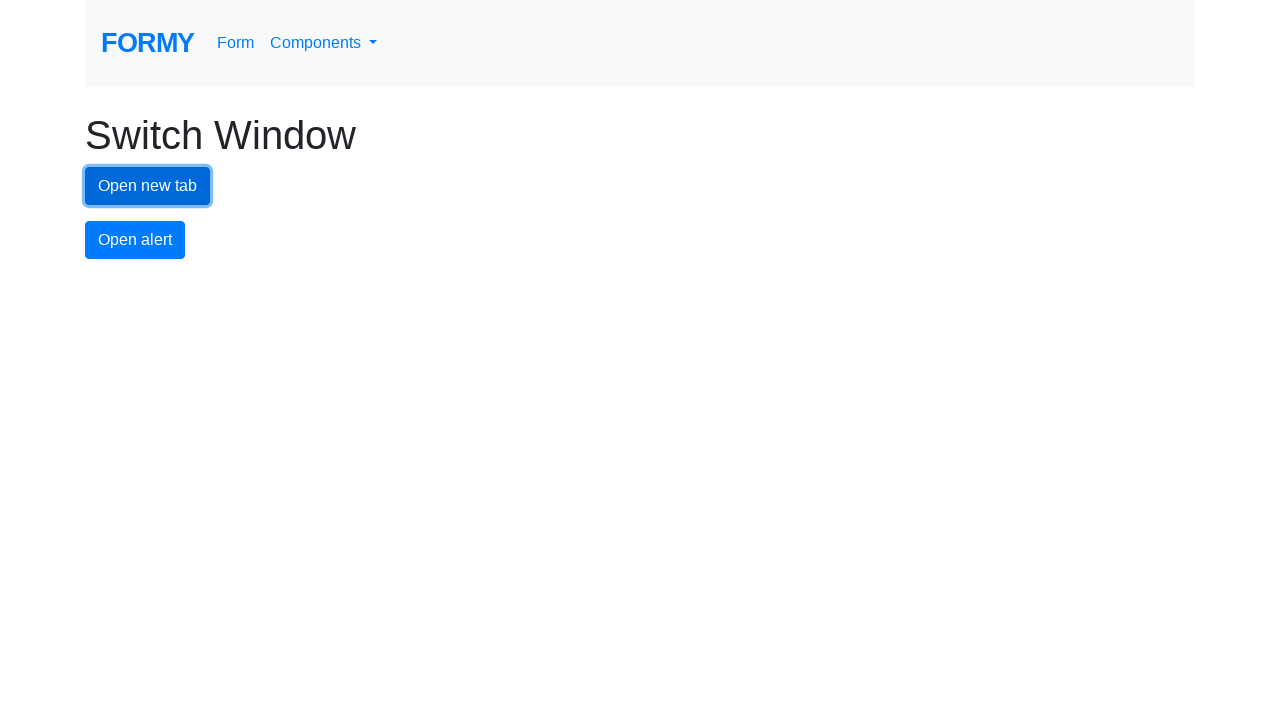

Switched back to original page
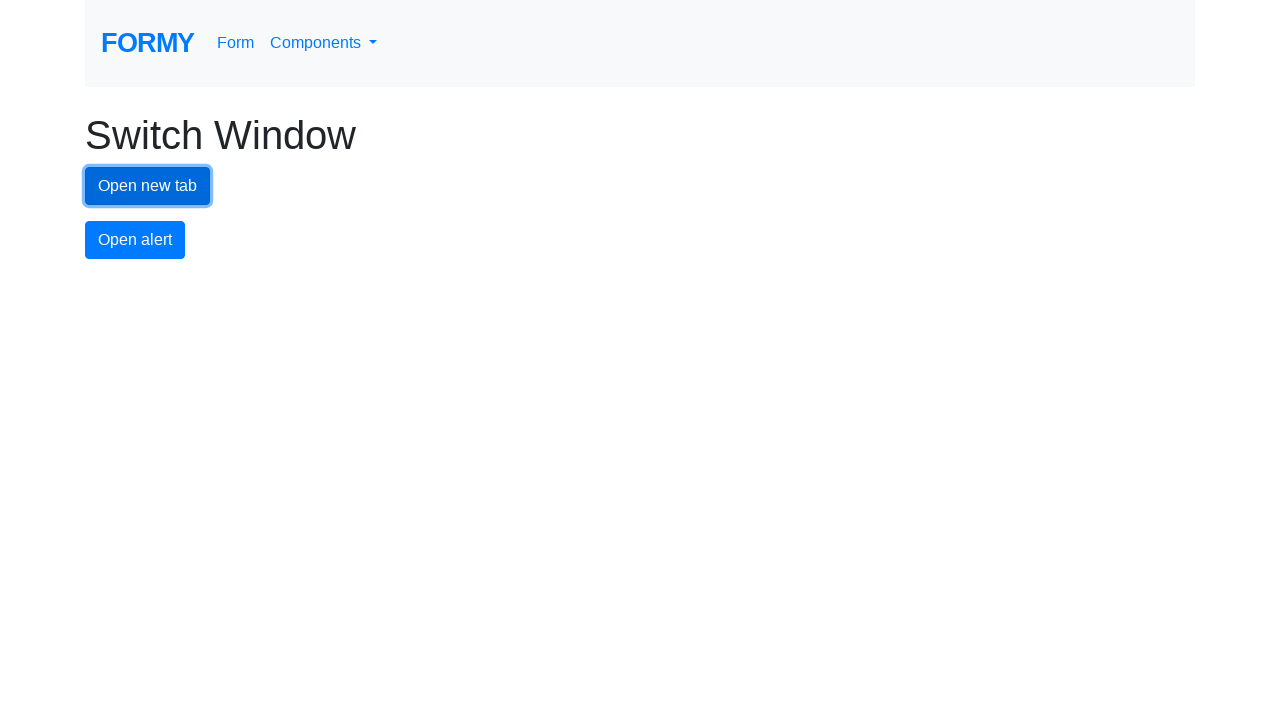

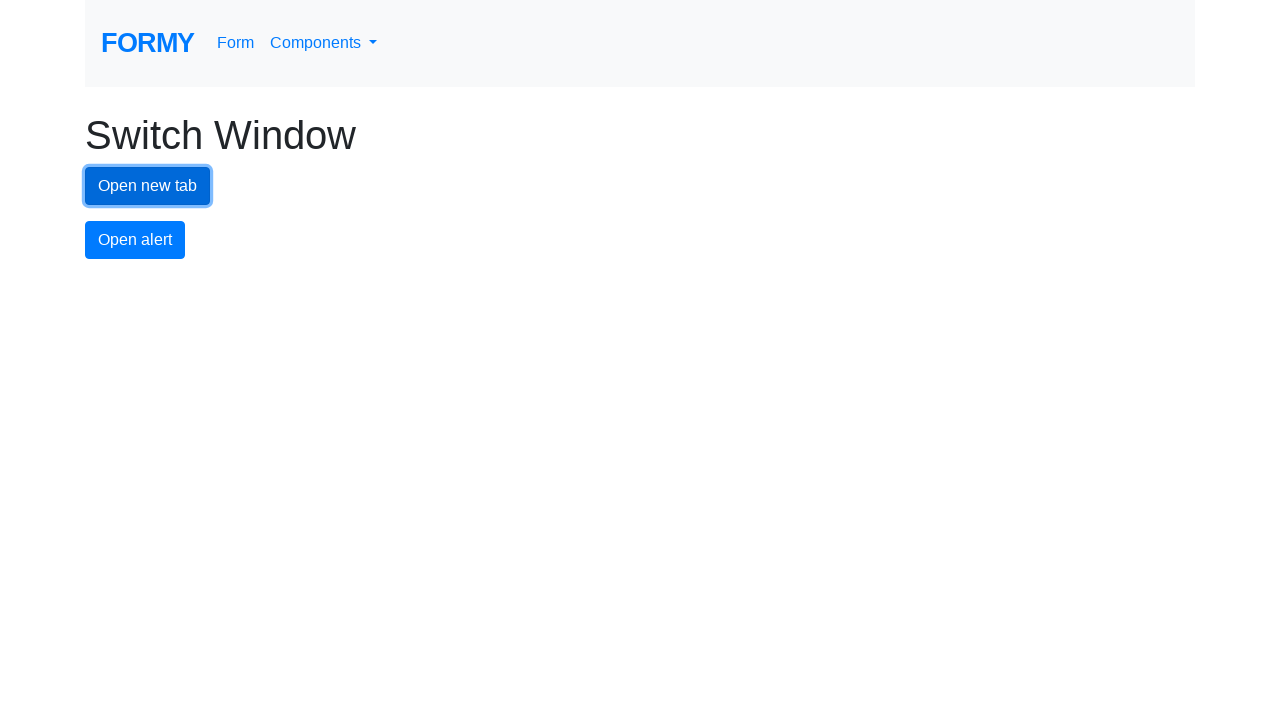